Tests JavaScript execution by scrolling to the bottom of a page with a floating menu

Starting URL: https://the-internet.herokuapp.com/floating_menu

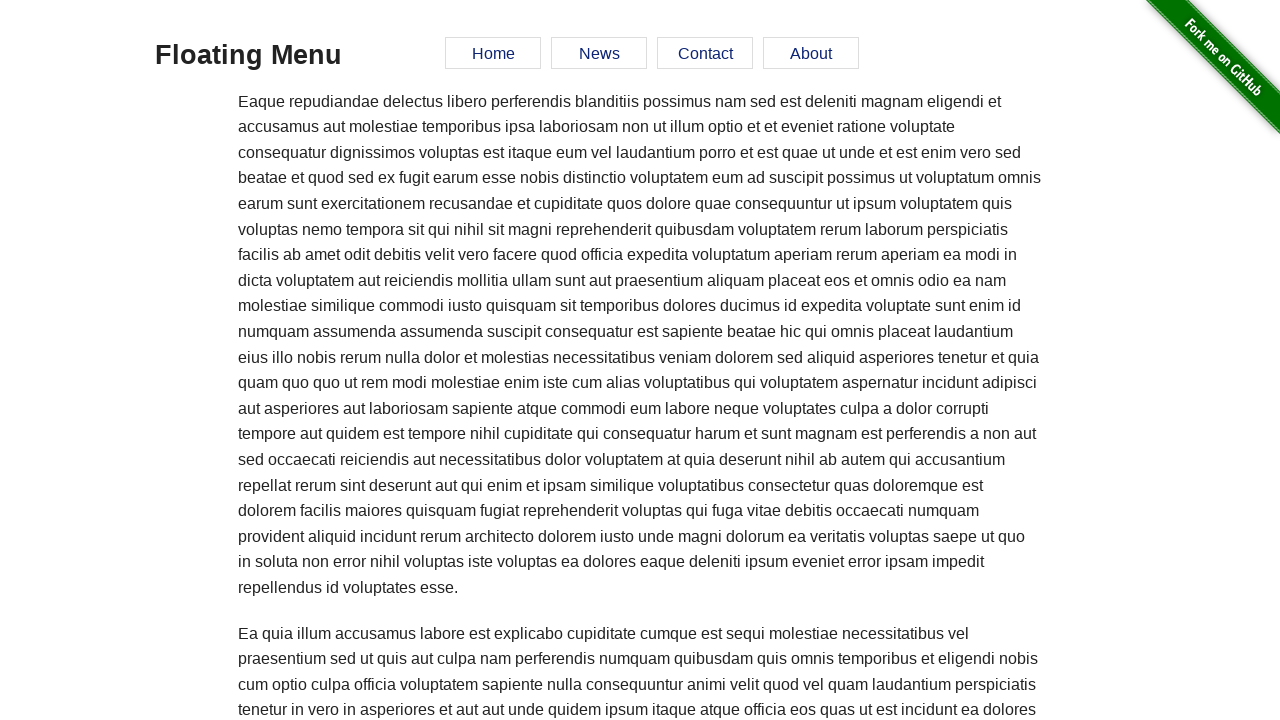

Scrolled to bottom of page using JavaScript
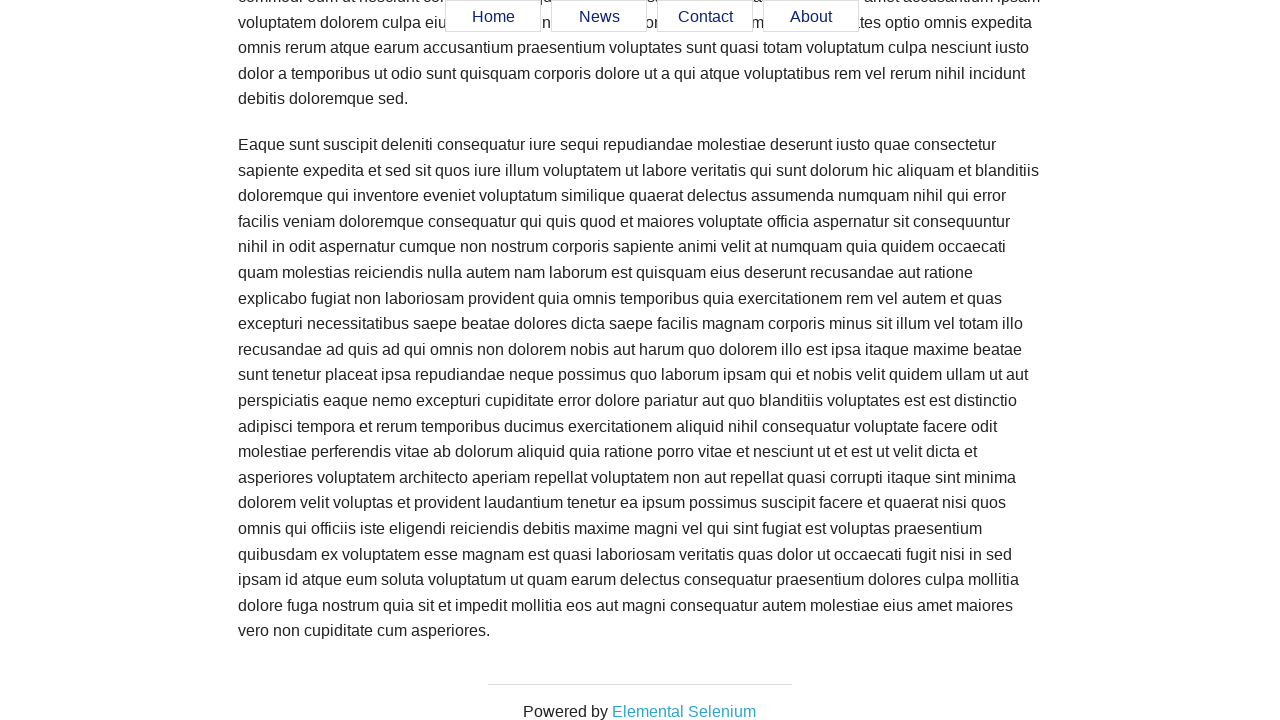

Waited for scroll animation to complete
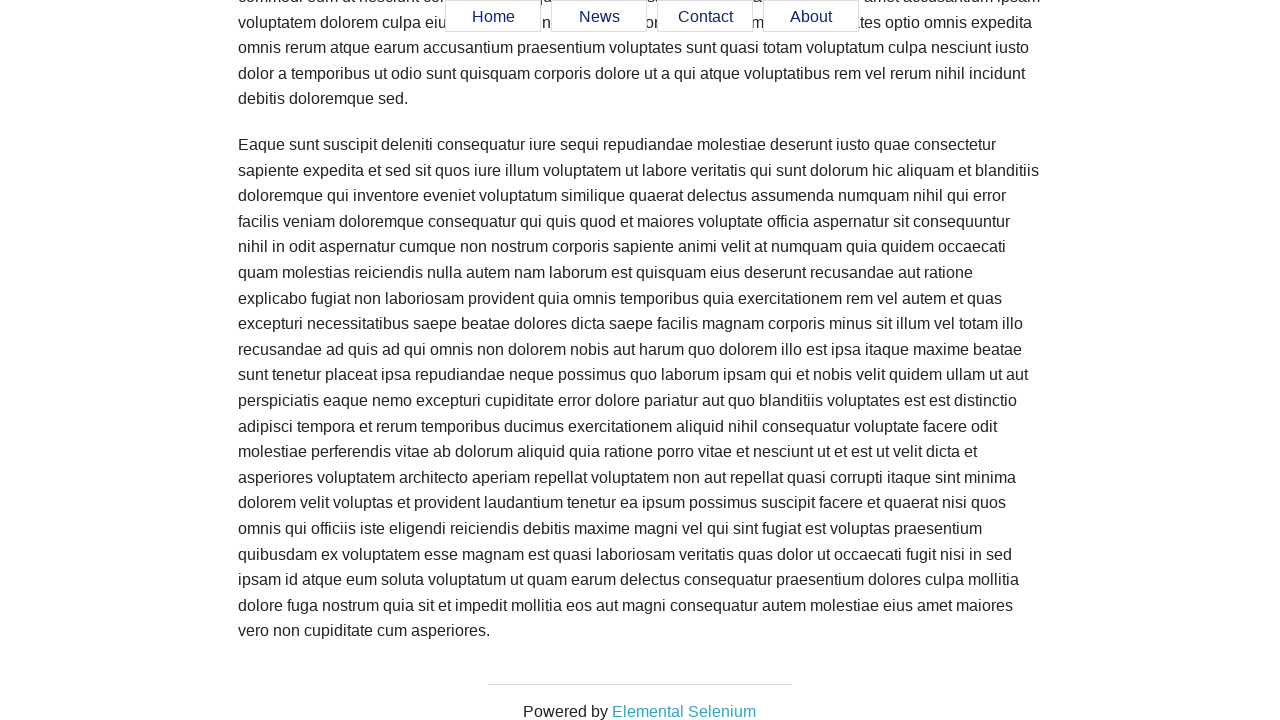

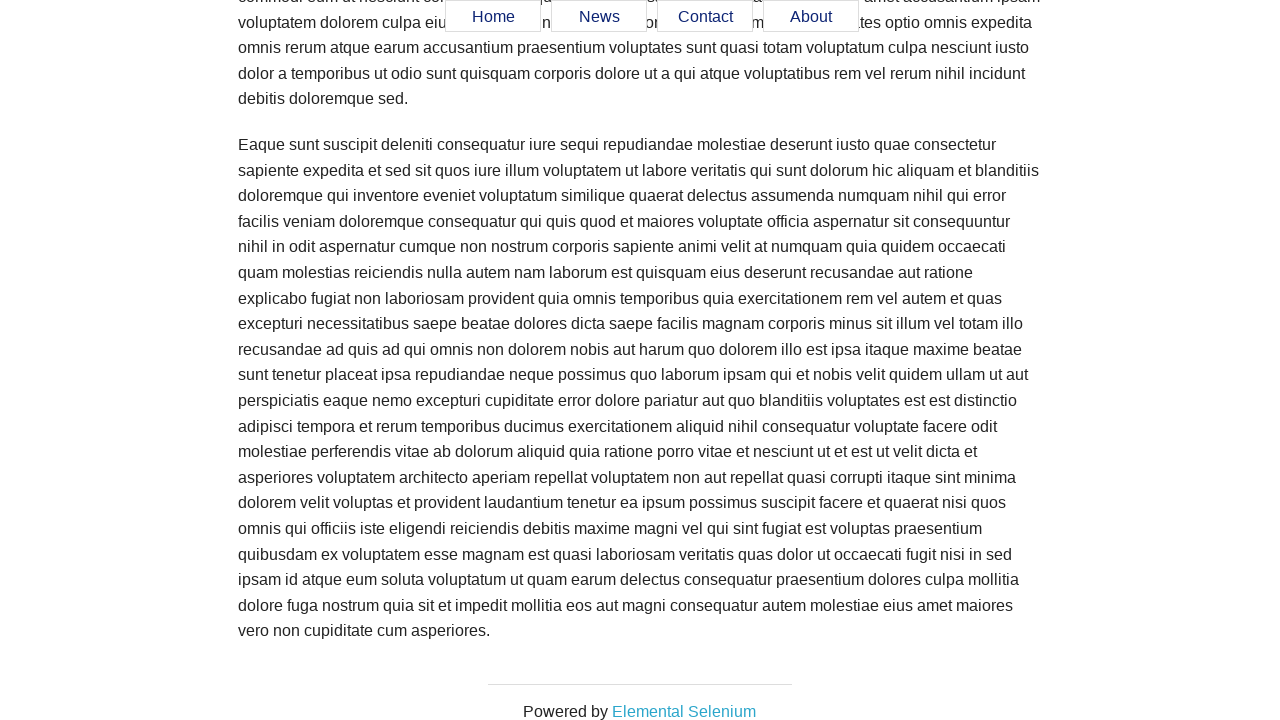